Tests text box form by entering a name in the username field

Starting URL: https://demoqa.com/text-box

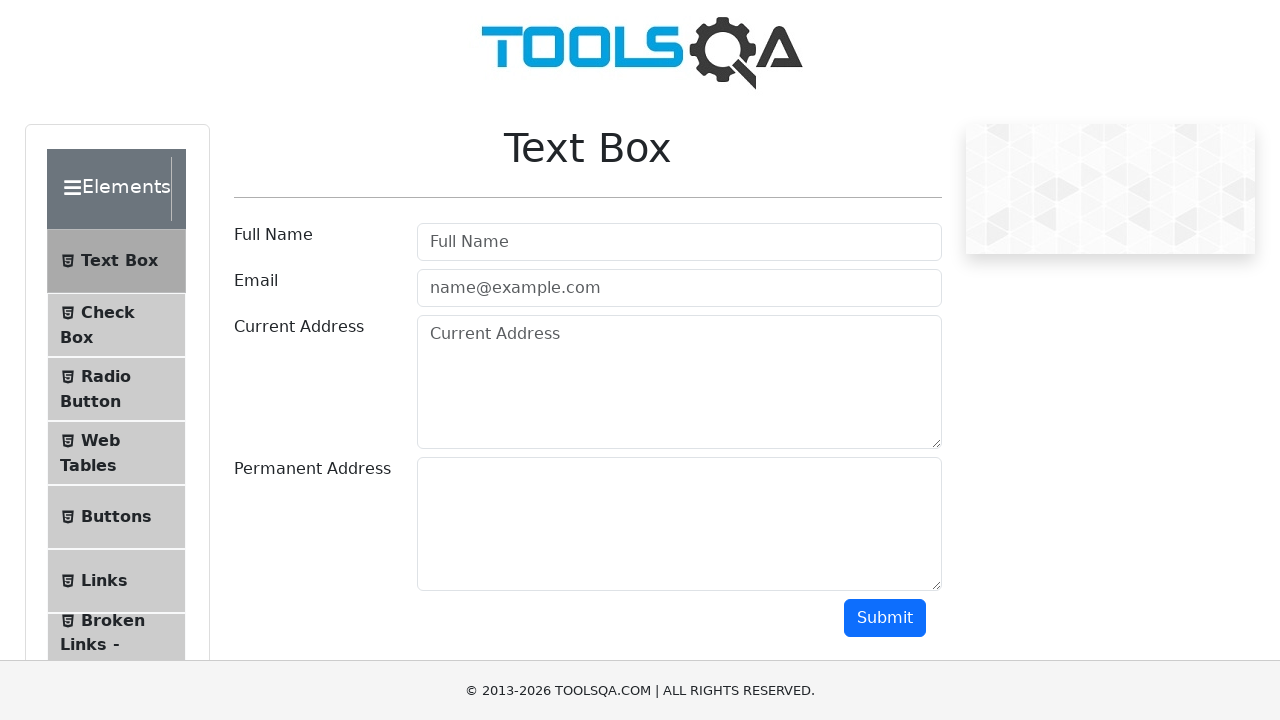

Filled username field with 'Николай' on input#userName
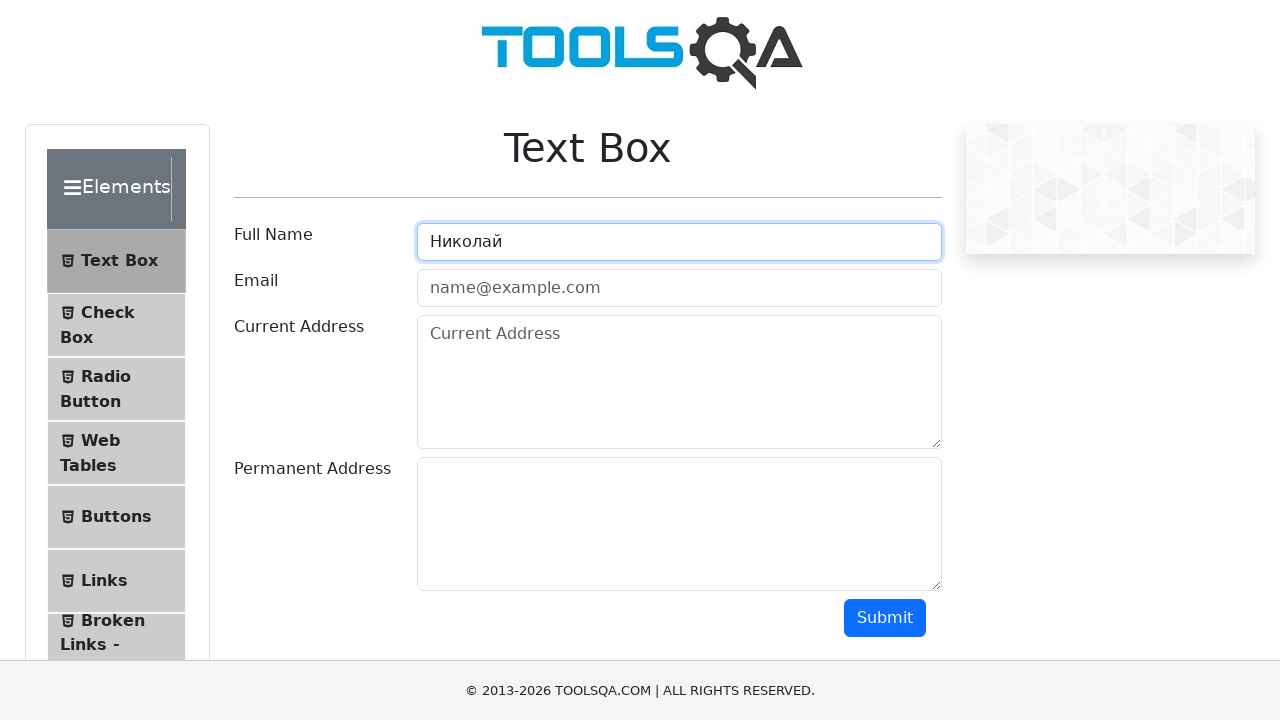

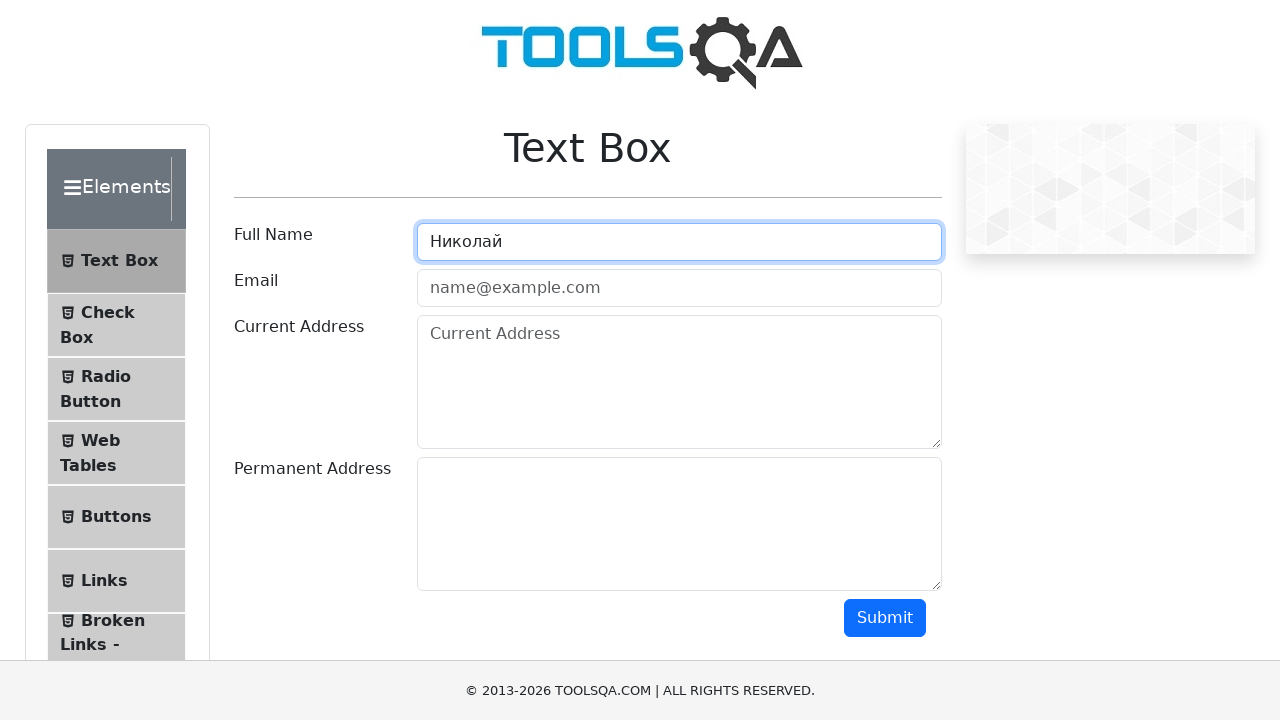